Navigates to a football statistics page and clicks the "All matches" button to display the full matches table, then verifies the table loads with match data.

Starting URL: https://www.adamchoi.co.uk/teamgoals/detailed

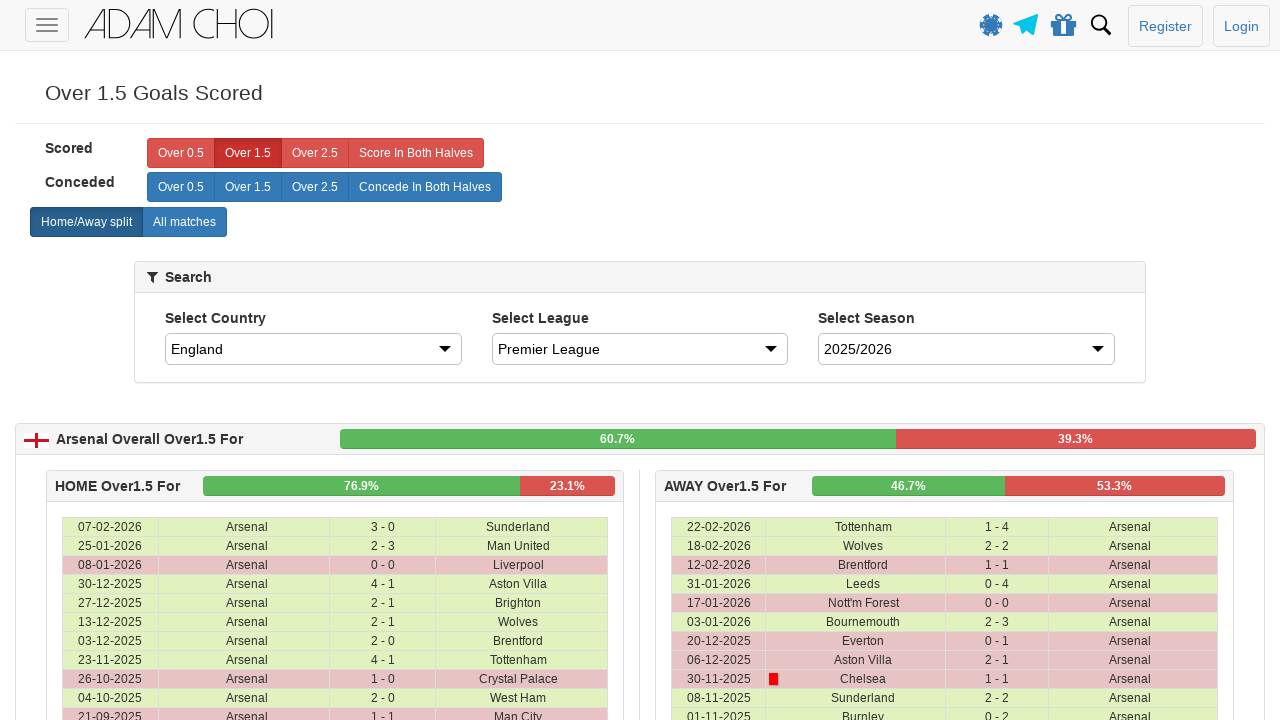

Clicked the 'All matches' button to display full matches table at (184, 222) on xpath=//label[@analytics-event="All matches"]
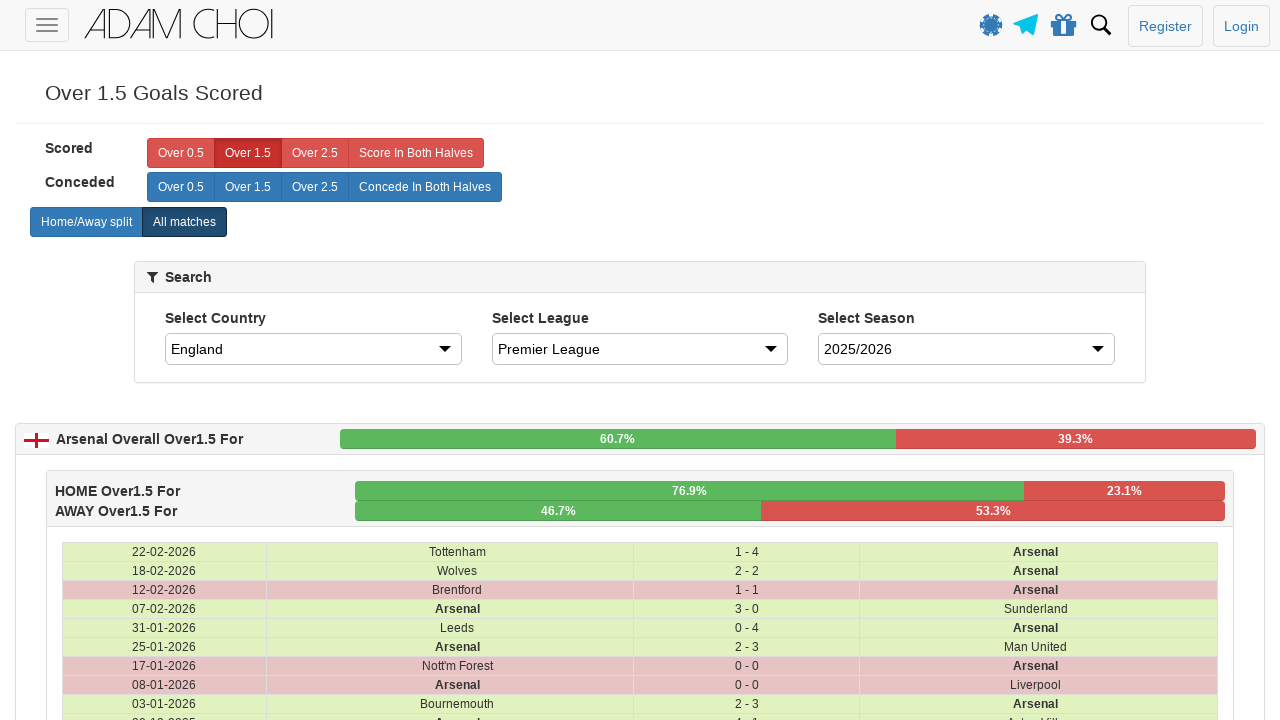

Matches table loaded and became visible
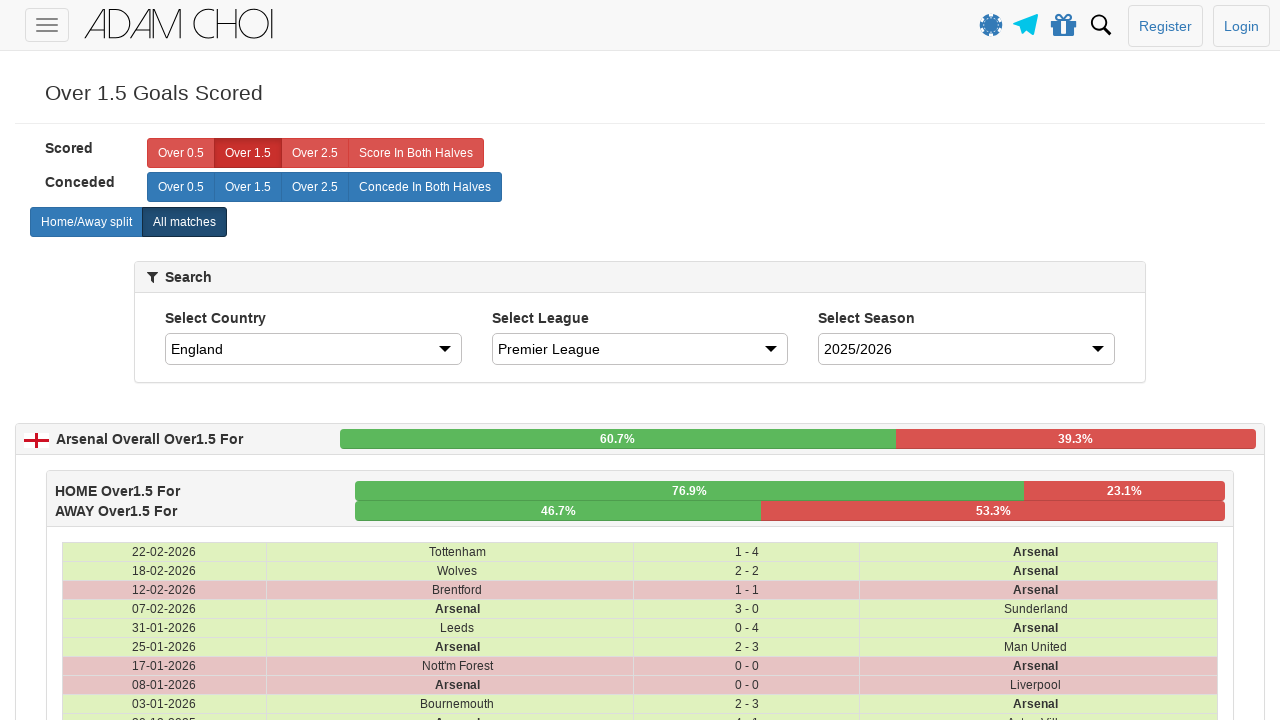

Verified table rows are present with match data
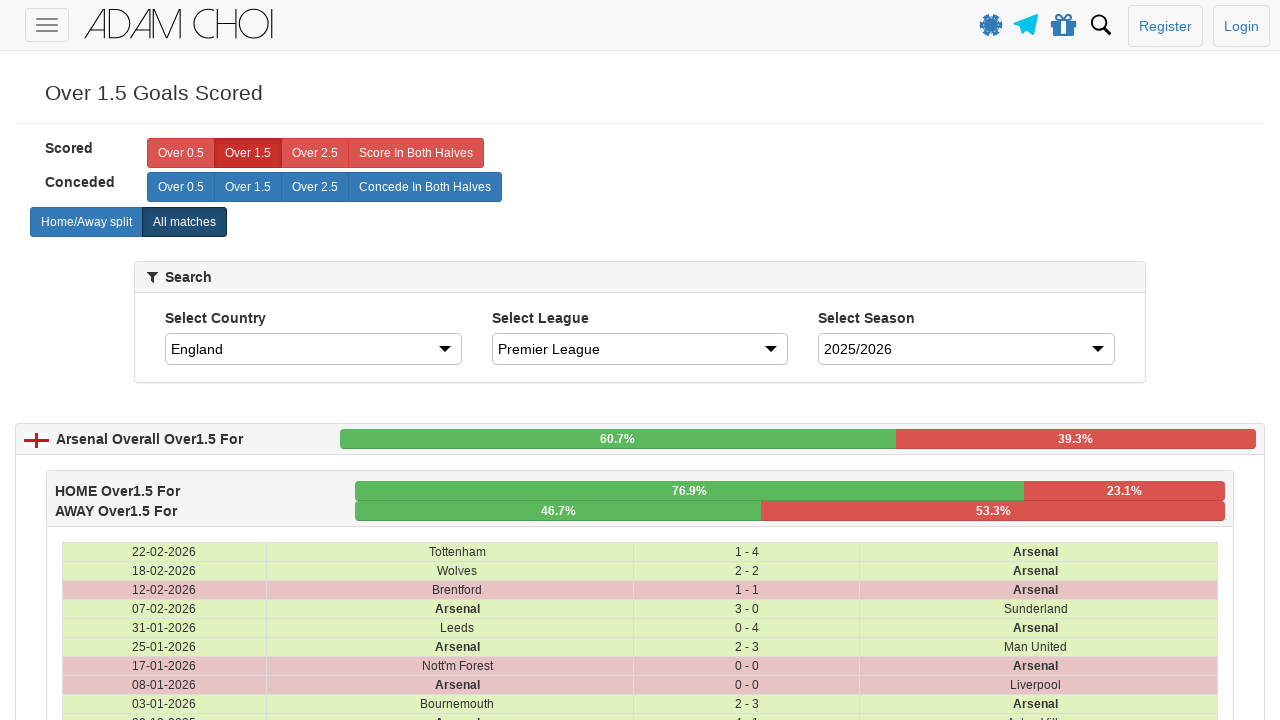

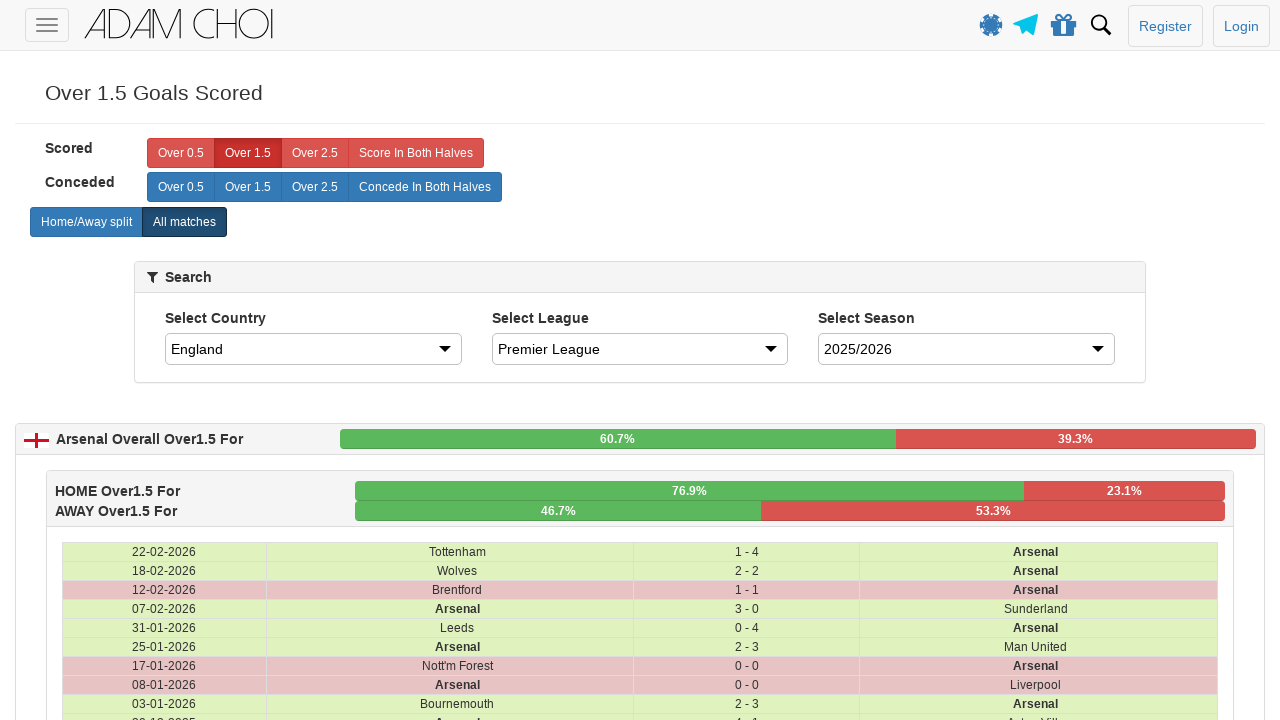